Fills out a practice registration form with personal details including name, email, gender, phone number, date of birth, subjects, hobbies, address, state and city, then submits and verifies the data in a confirmation modal.

Starting URL: https://demoqa.com/automation-practice-form

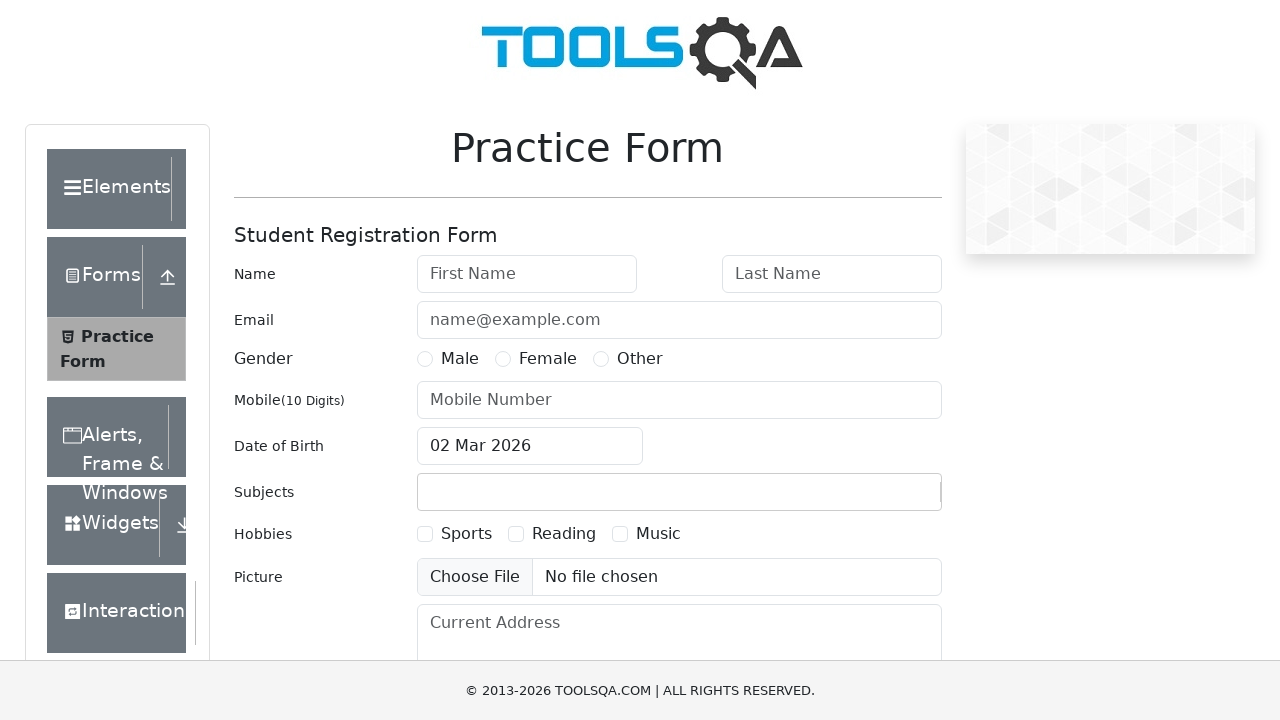

Filled first name field with 'Angelika' on #firstName
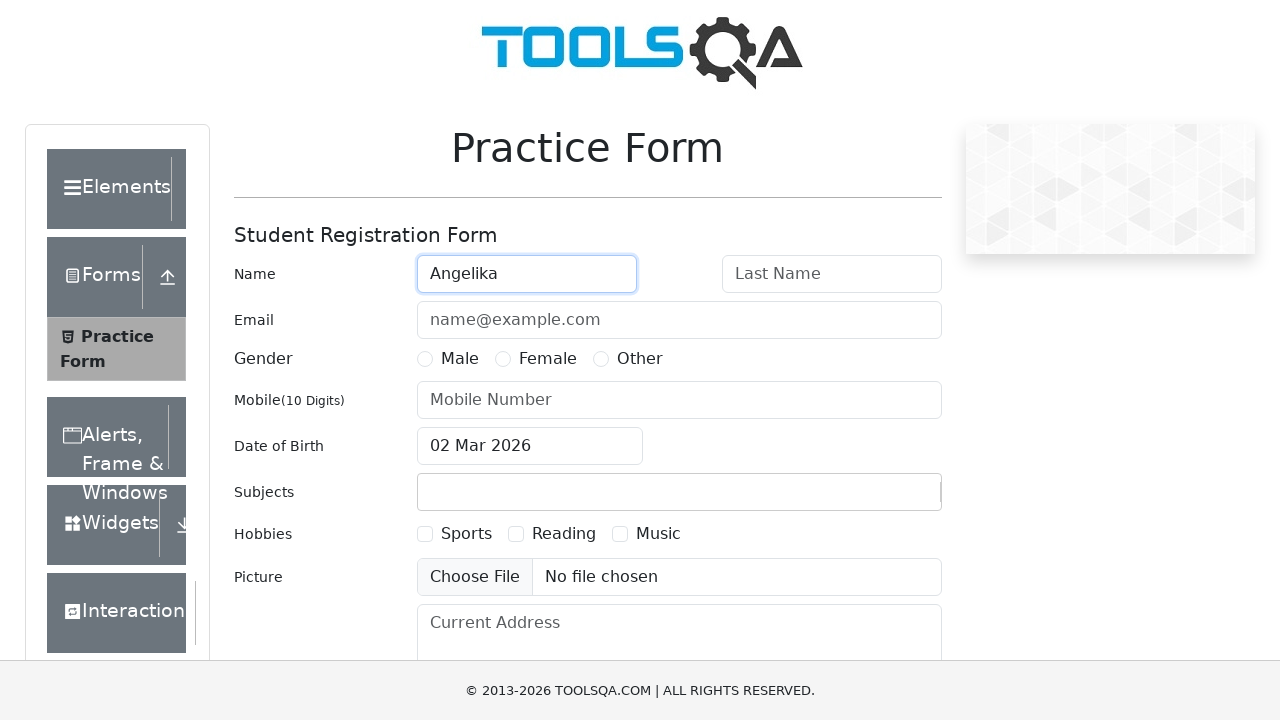

Filled last name field with 'Volf' on #lastName
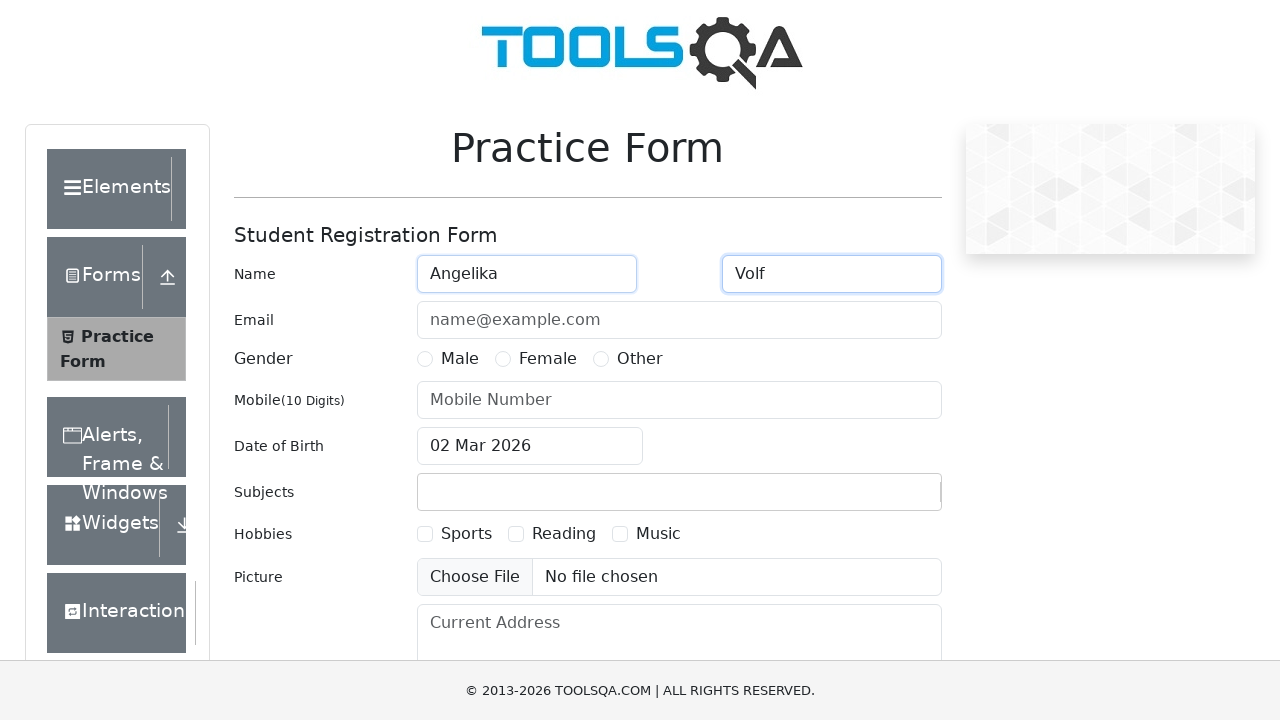

Filled email field with 'anjela_karlova@mail.ru' on #userEmail
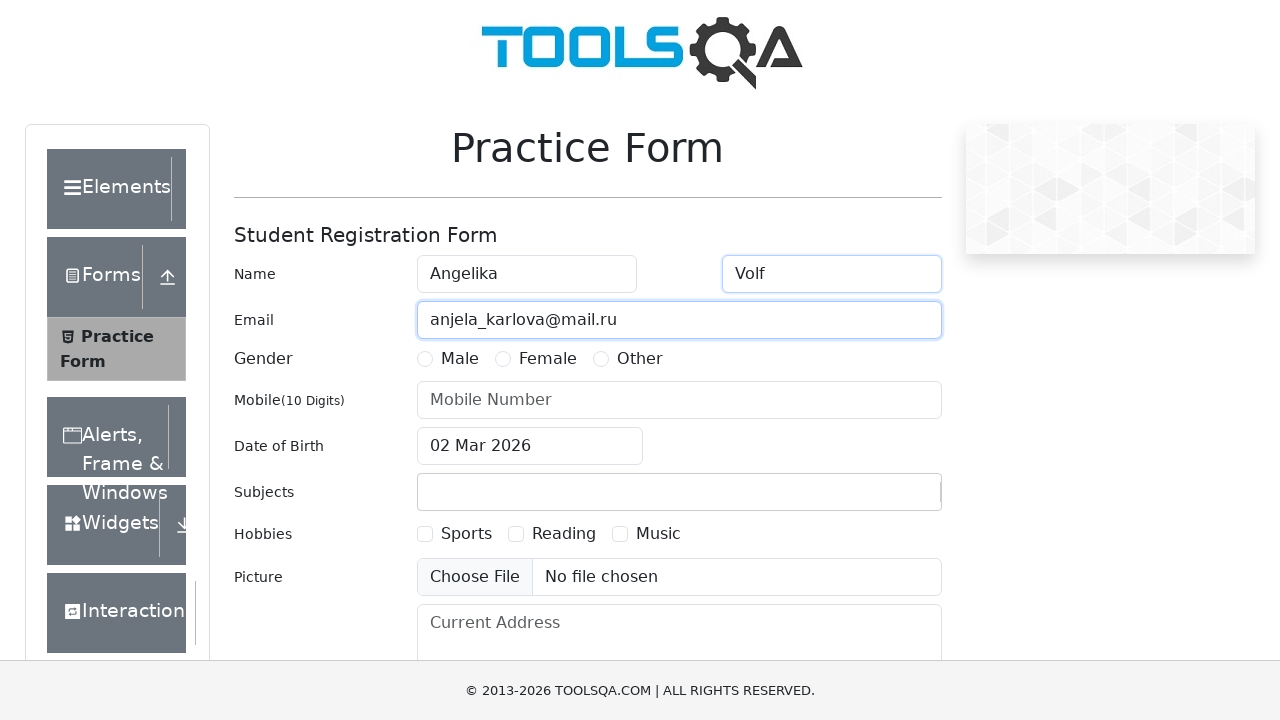

Selected gender: Female at (548, 359) on xpath=//label[text()='Female']
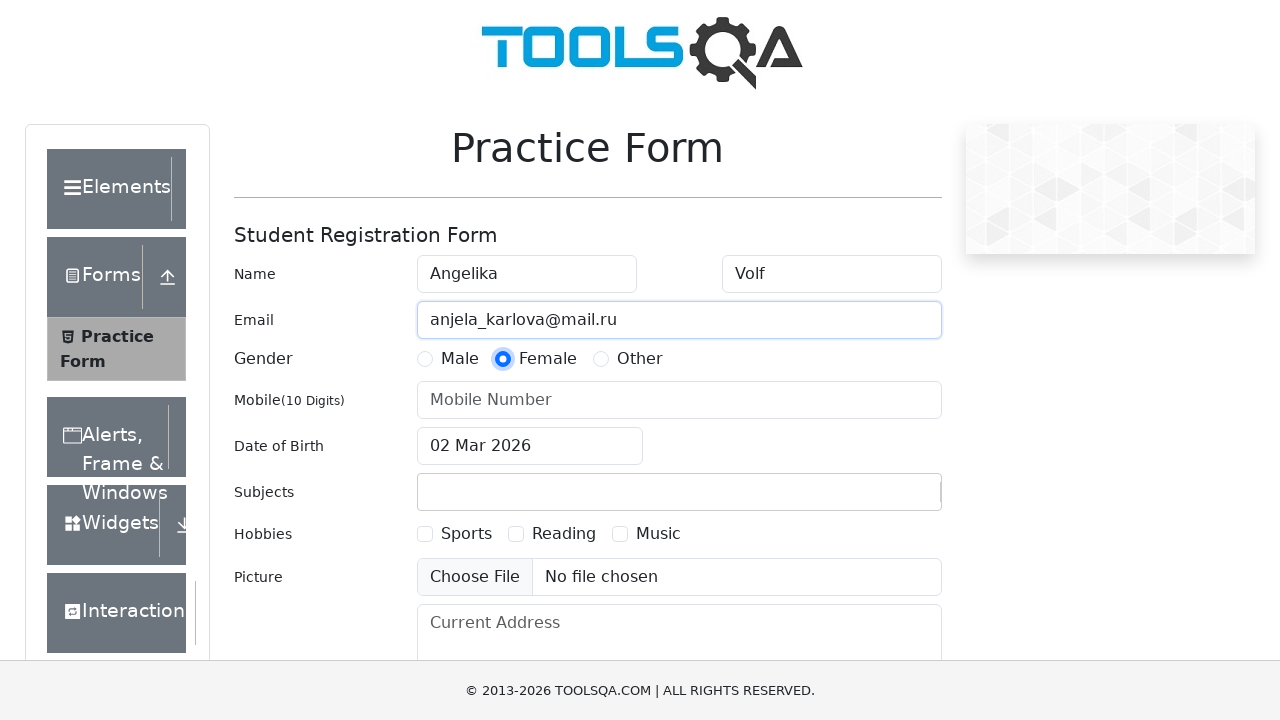

Filled mobile number field with '9930160544' on #userNumber
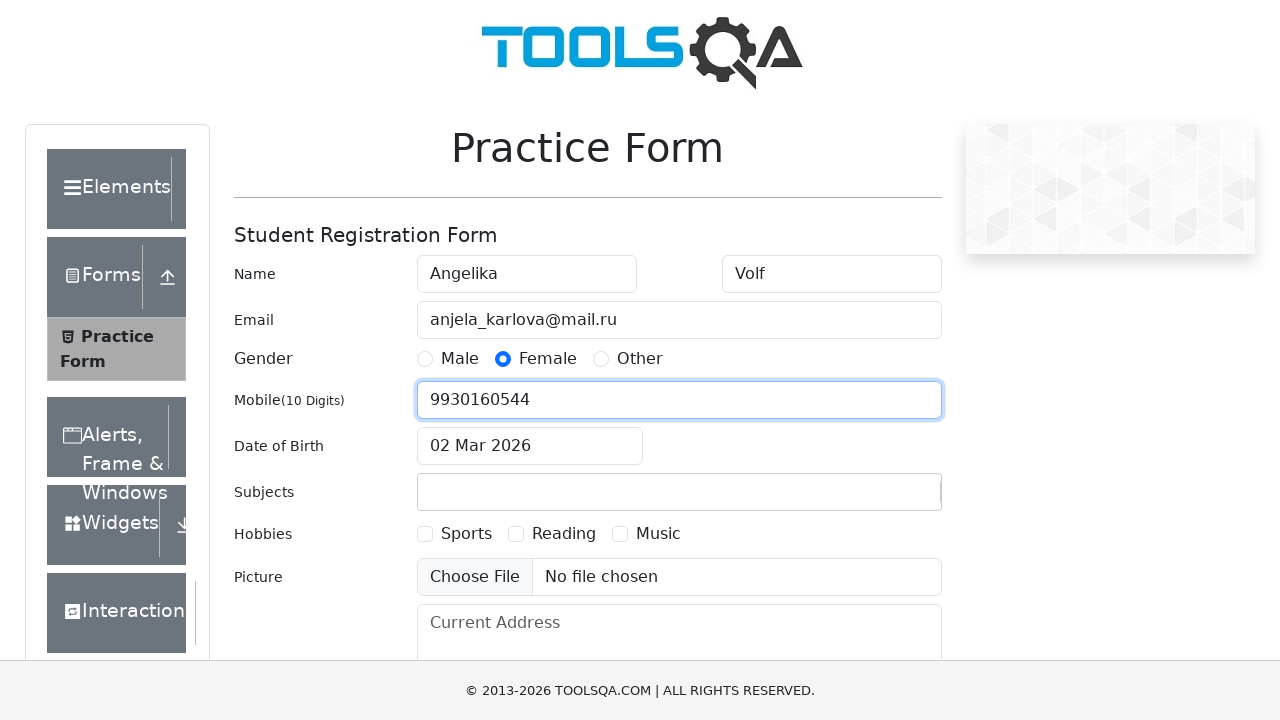

Clicked date of birth input field at (530, 446) on #dateOfBirthInput
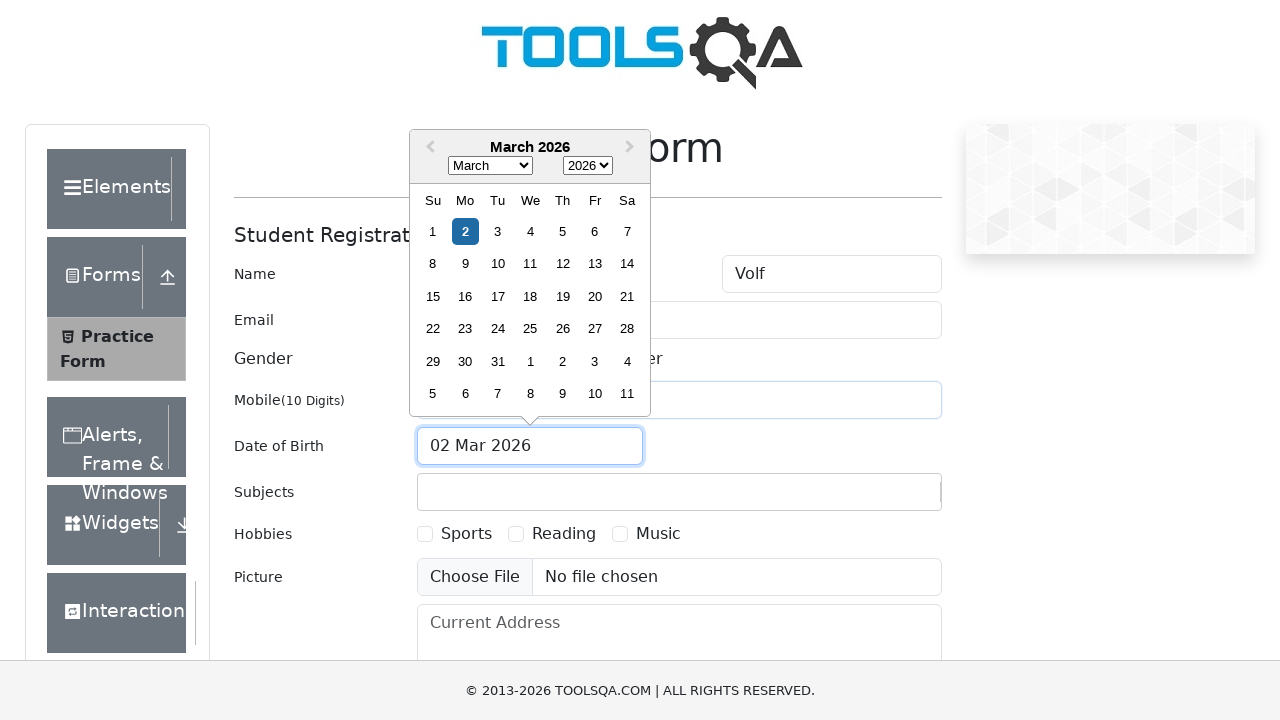

Cleared date of birth input field
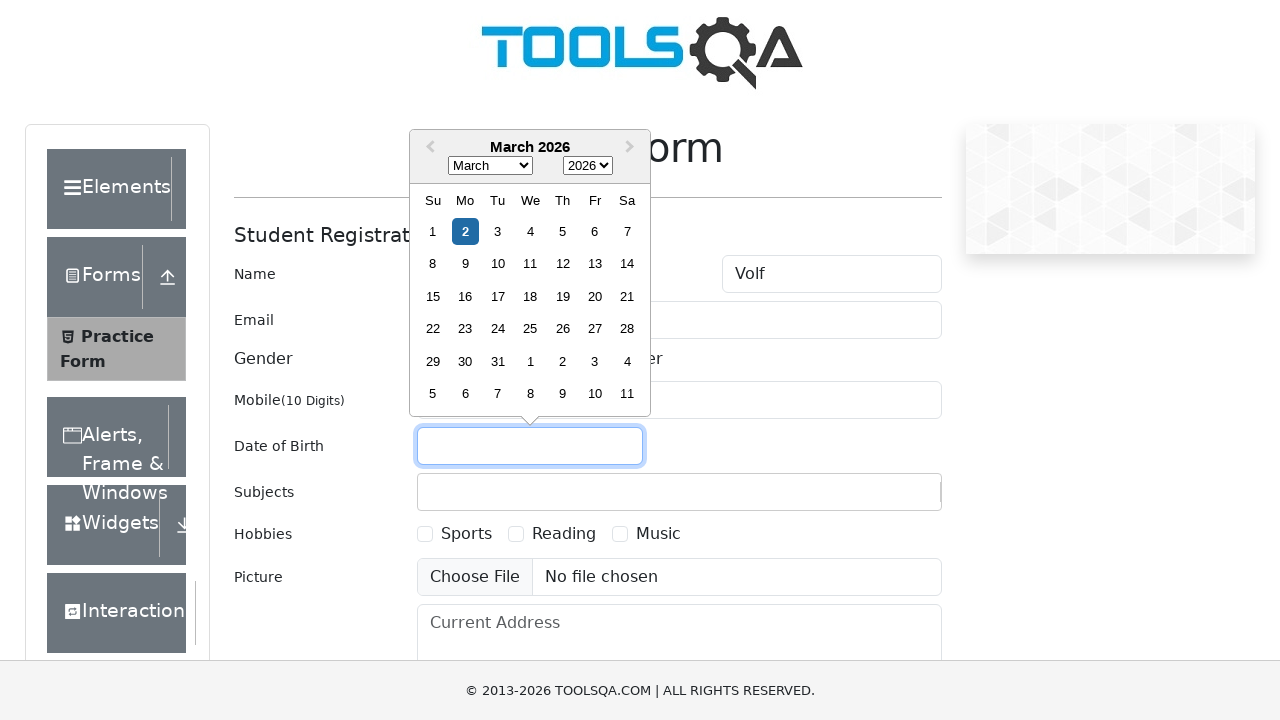

Filled date of birth with '07 November,1989' on #dateOfBirthInput
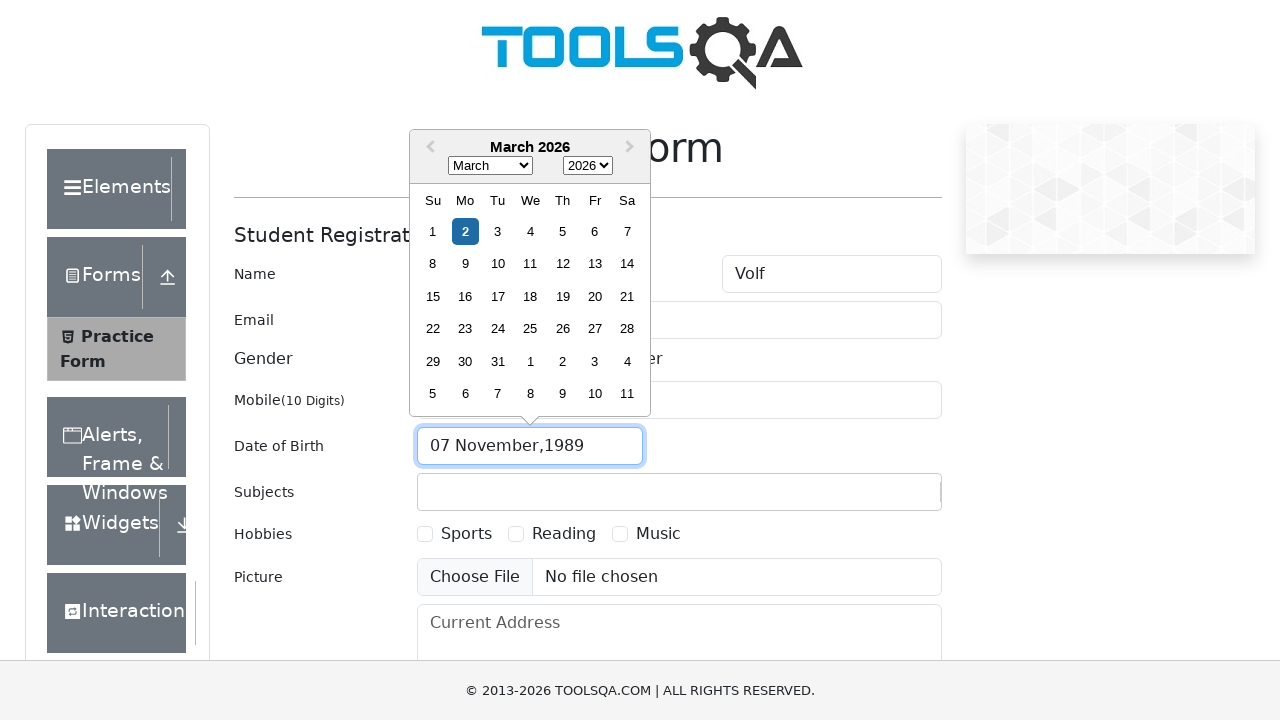

Clicked year selector in date picker at (588, 166) on .react-datepicker__year-select
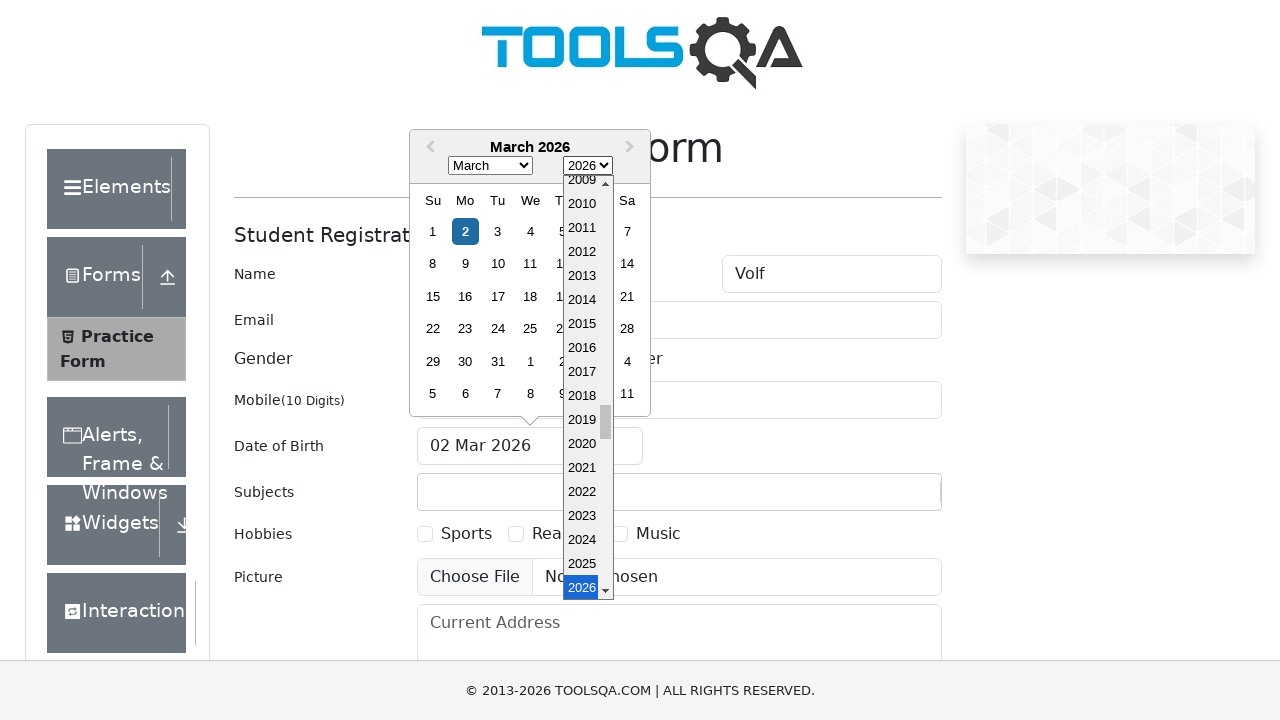

Filled subjects input field with 'mat' on #subjectsInput
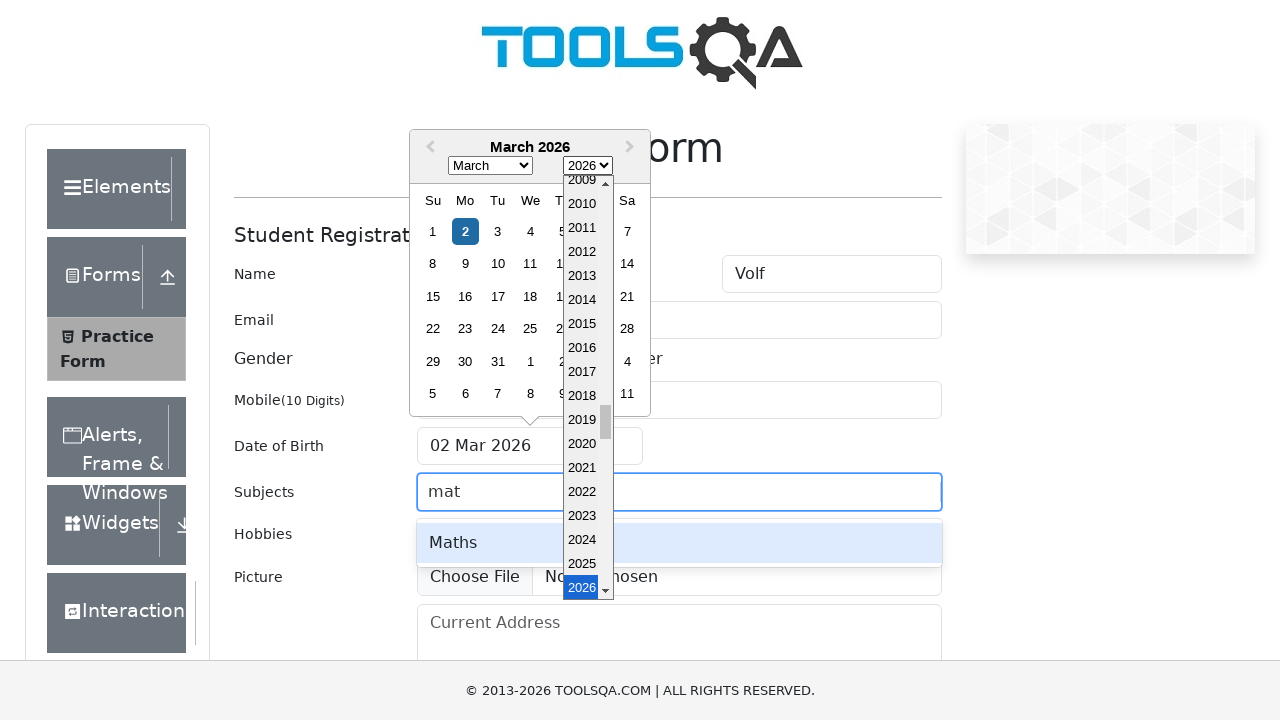

Waited for 'Maths' option to appear in subjects dropdown
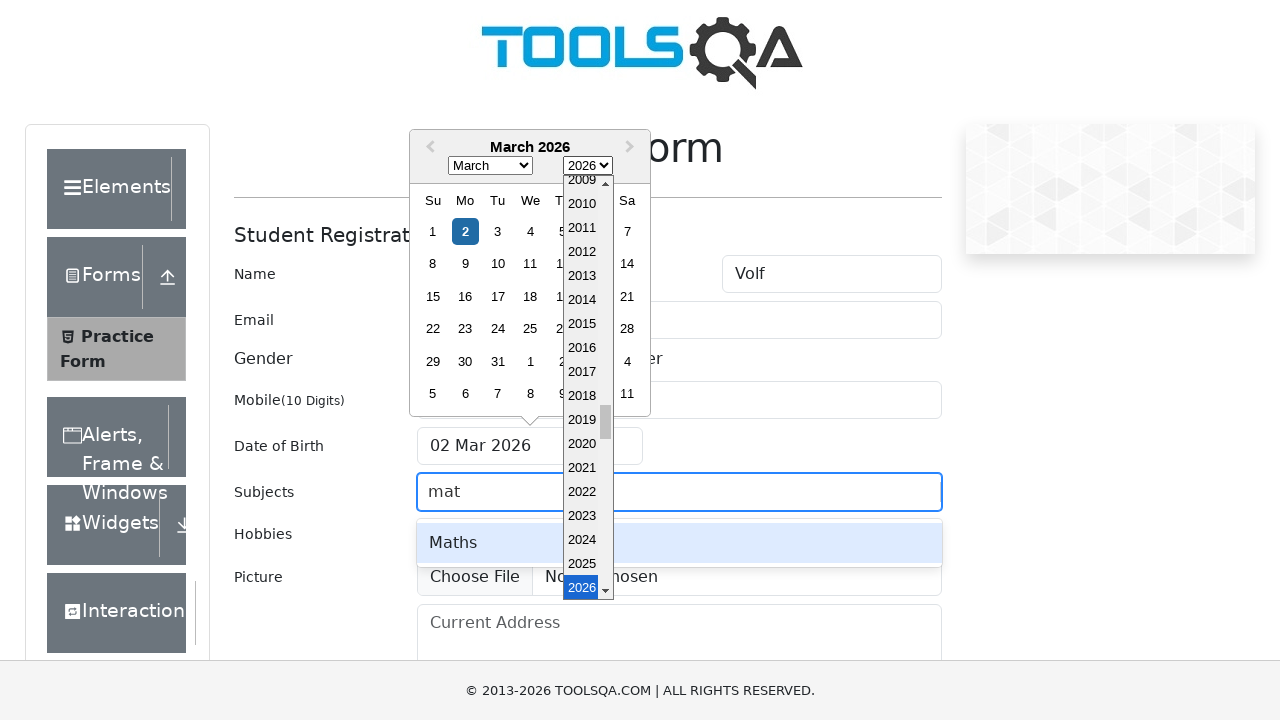

Selected 'Maths' from subjects dropdown at (679, 543) on xpath=//div[contains(@class, 'subjects-auto-complete__option') and text()='Maths
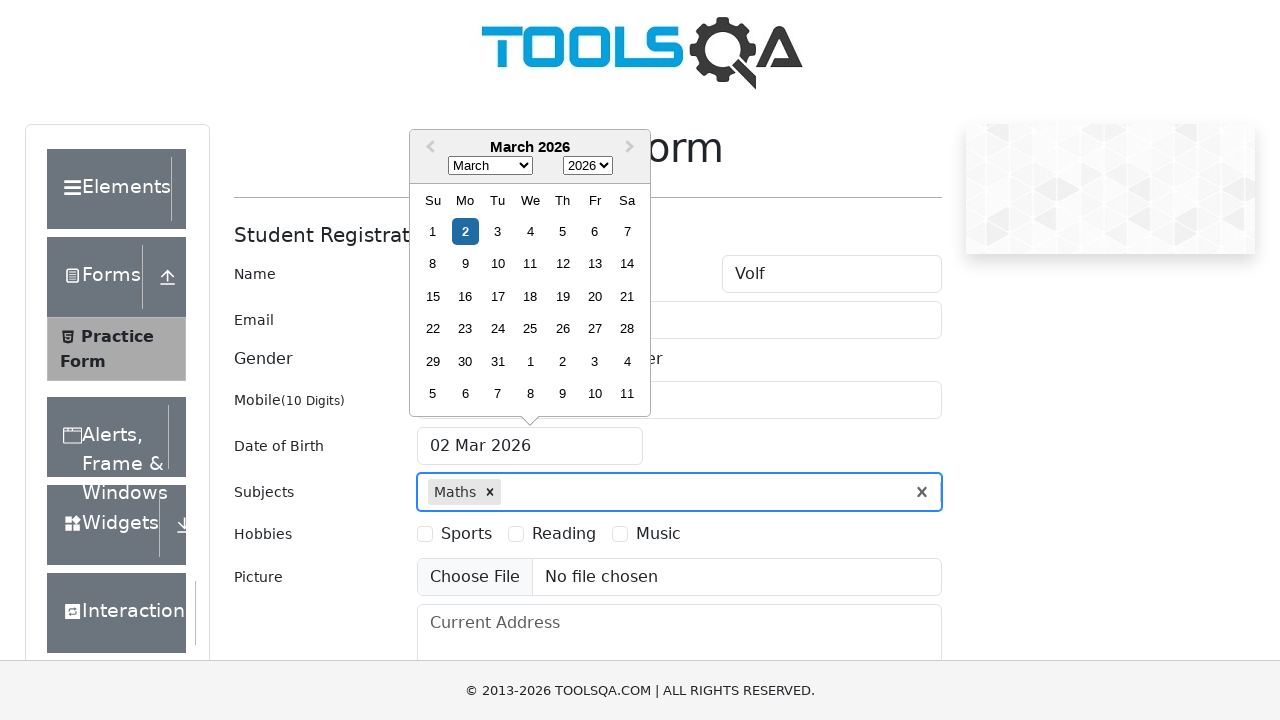

Selected 'Sports' hobby checkbox at (466, 534) on xpath=//label[text()='Sports']
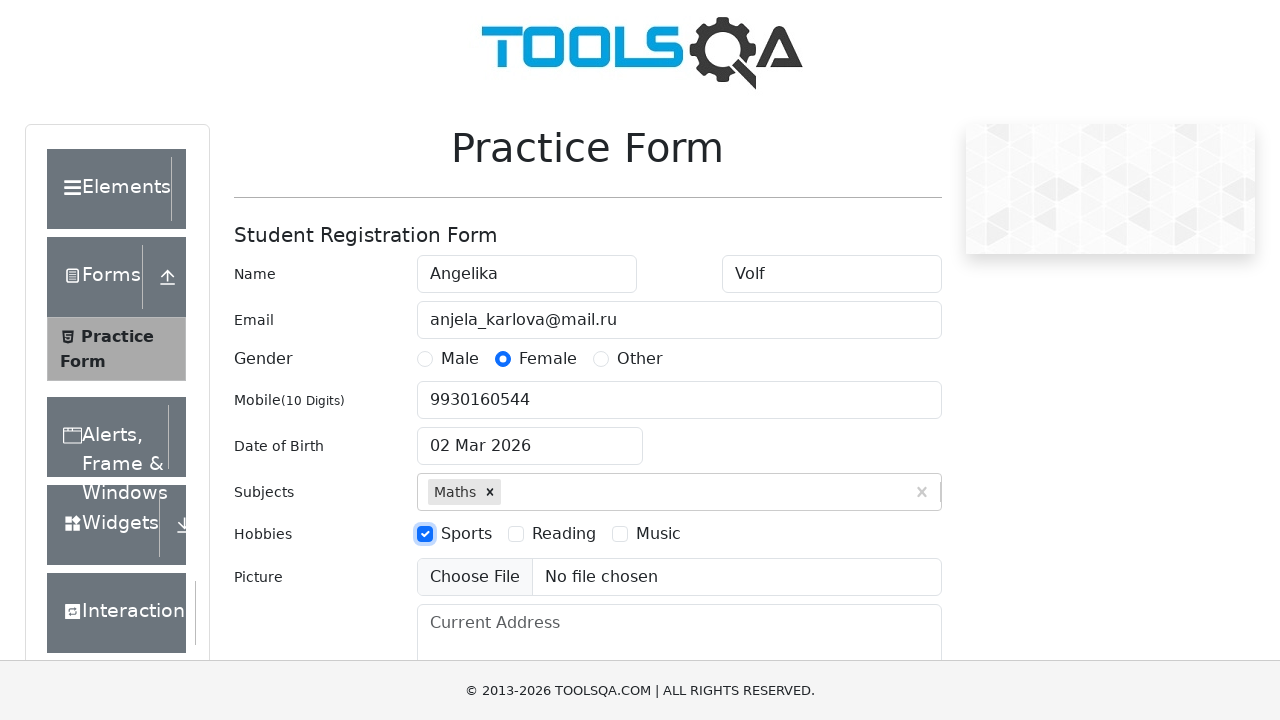

Selected 'Reading' hobby checkbox at (564, 534) on xpath=//label[text()='Reading']
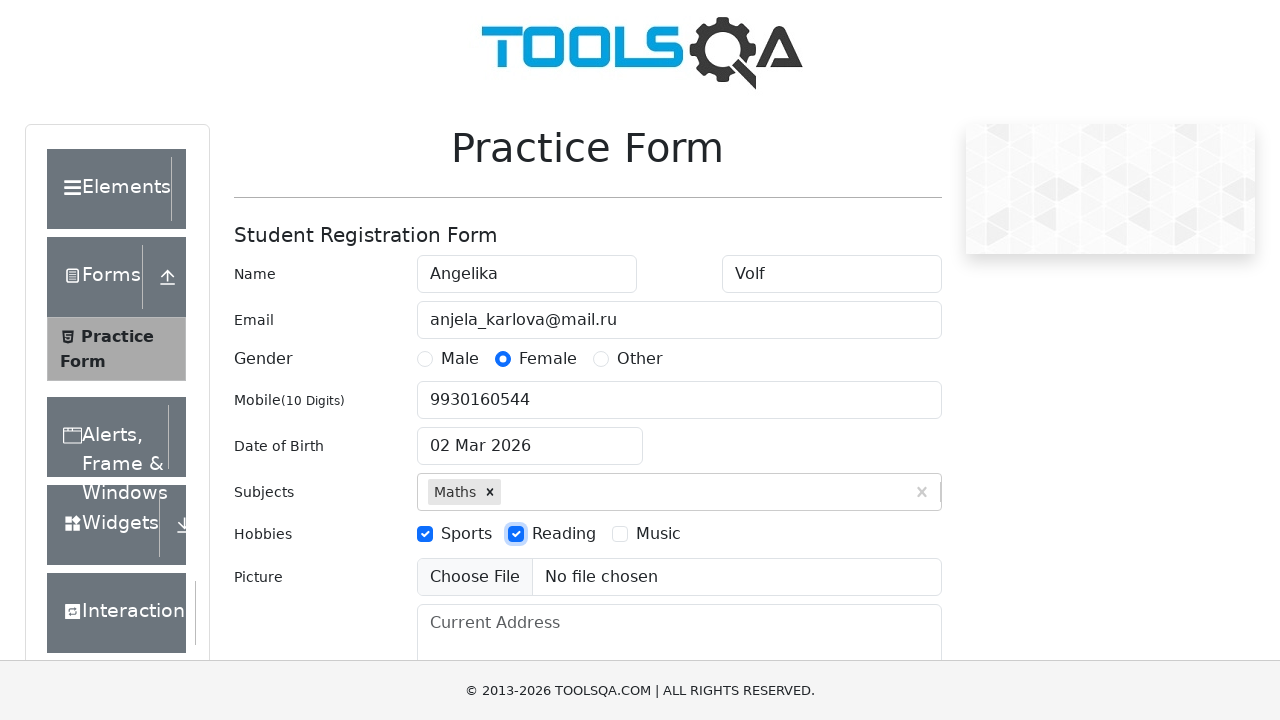

Filled current address field with 'street Academic House 27 apartment 32' on #currentAddress
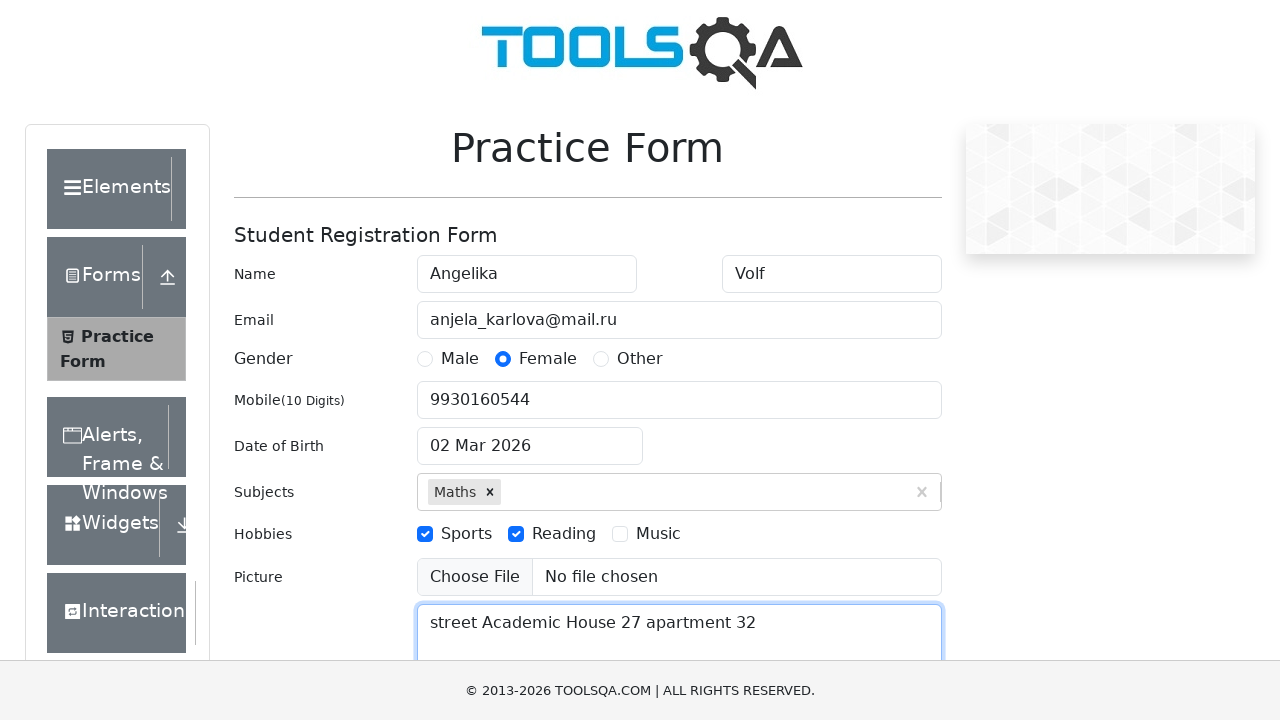

Clicked state dropdown to open options at (527, 437) on #state
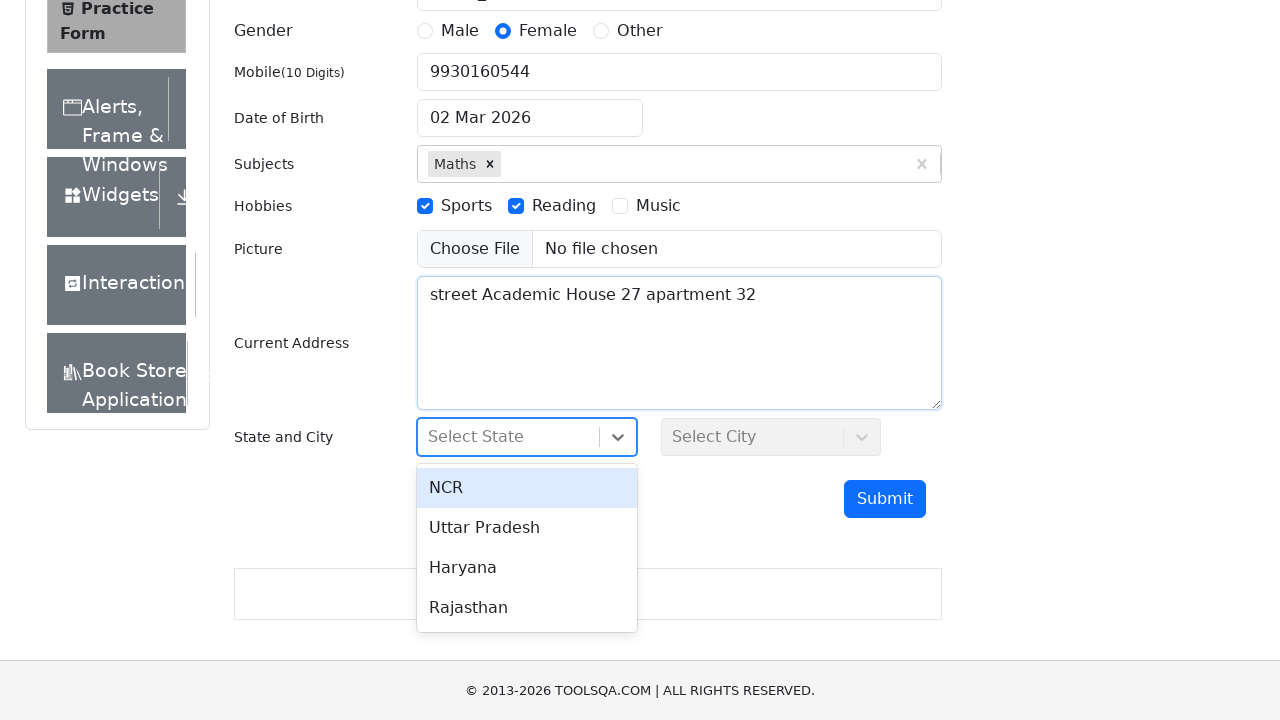

Selected 'NCR' from state dropdown at (527, 488) on xpath=//div[text()='NCR']
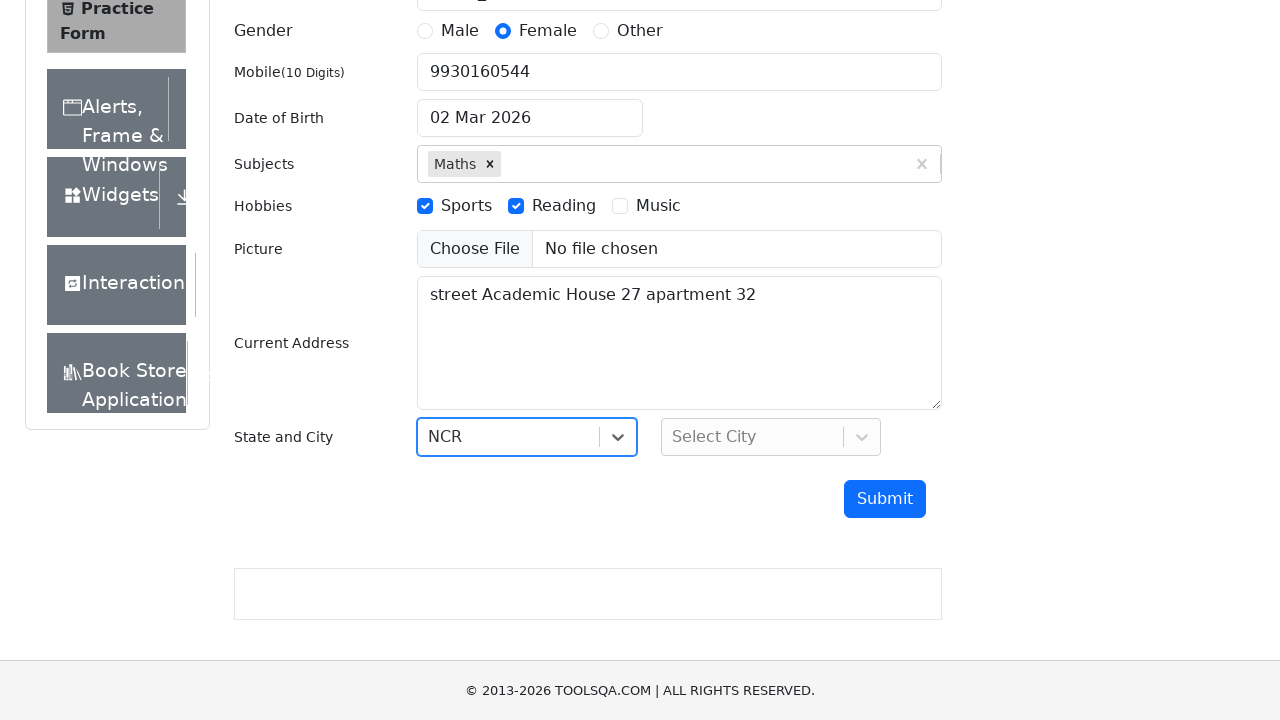

Clicked city dropdown to open options at (771, 437) on #city
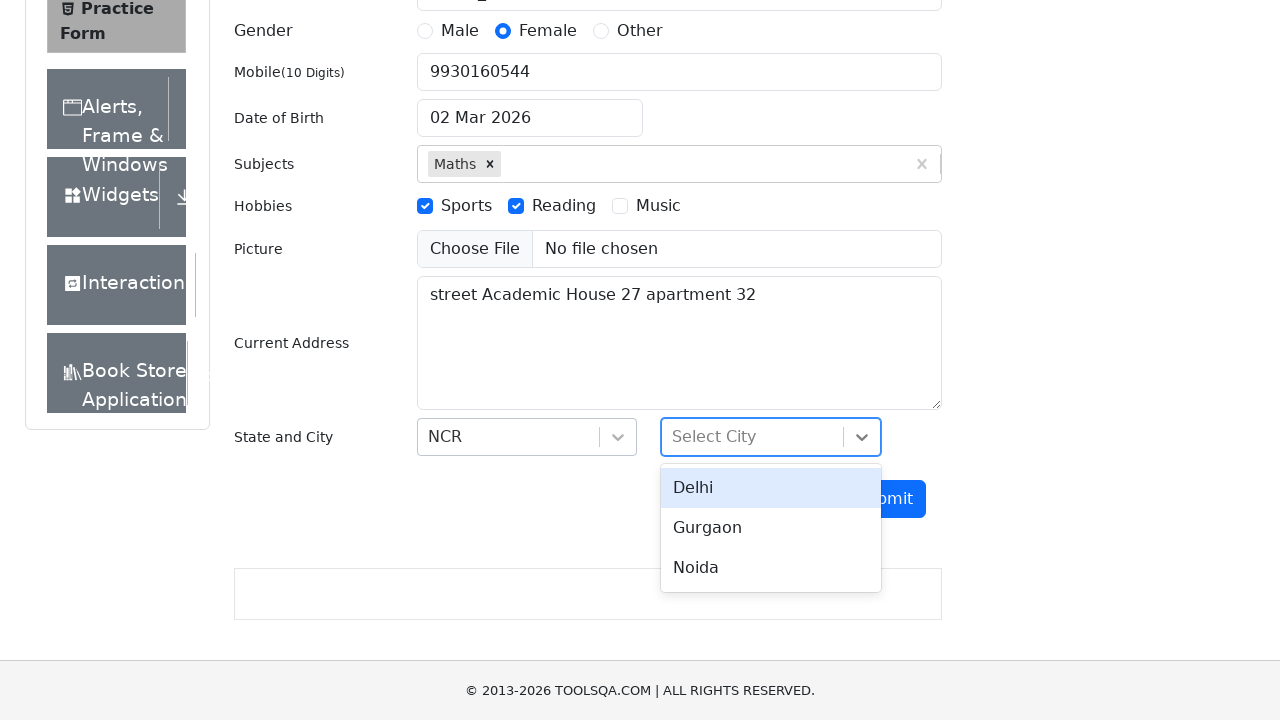

Selected 'Delhi' from city dropdown at (771, 488) on xpath=//div[text()='Delhi']
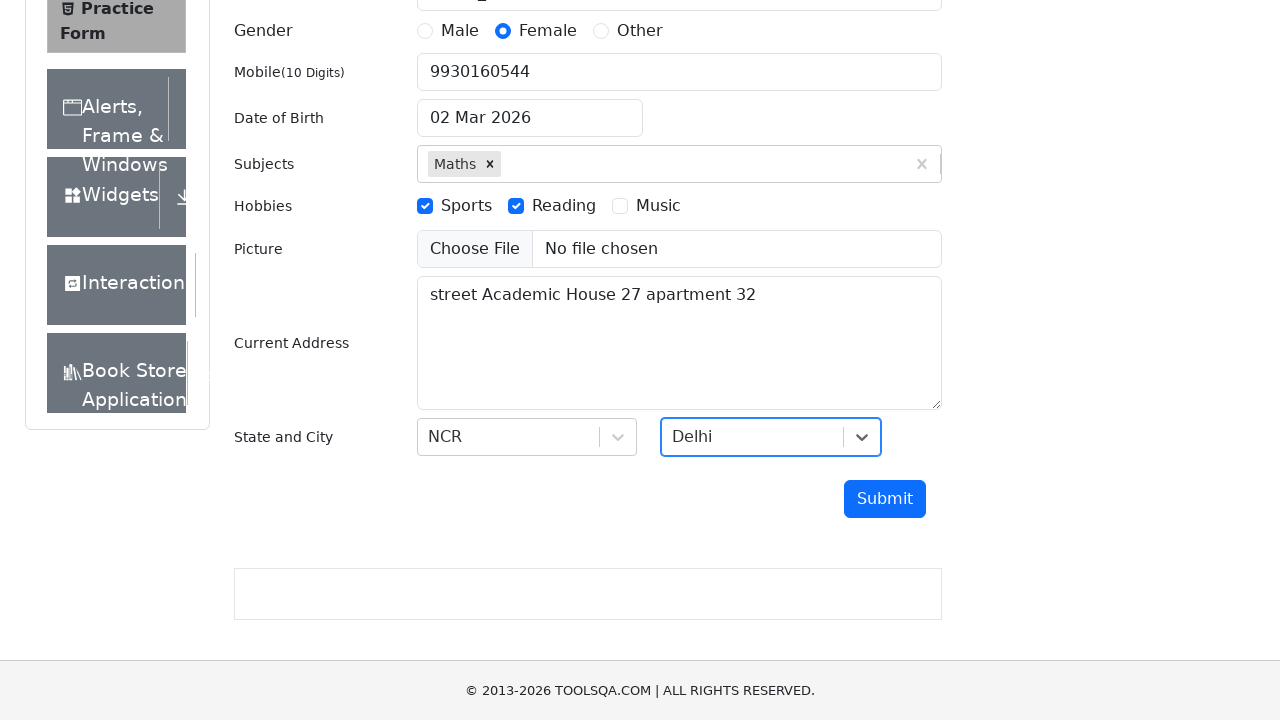

Clicked submit button to submit the registration form at (885, 499) on #submit
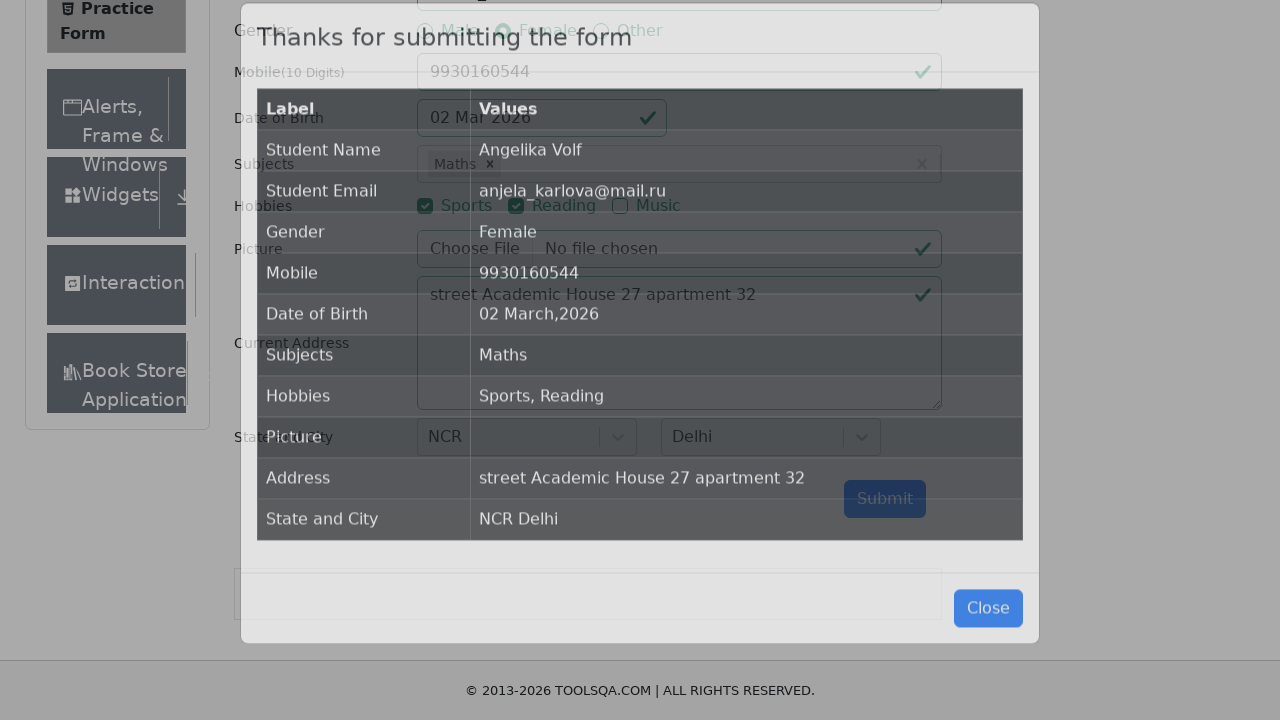

Confirmation modal appeared with submitted data
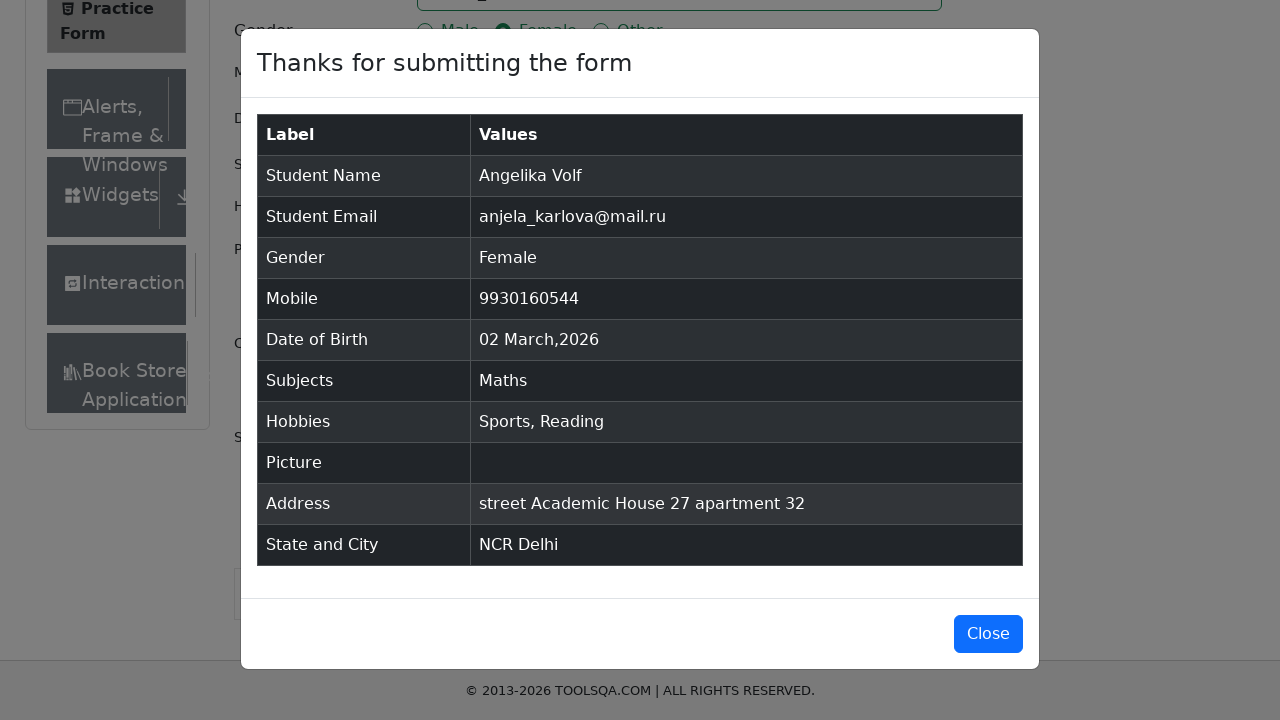

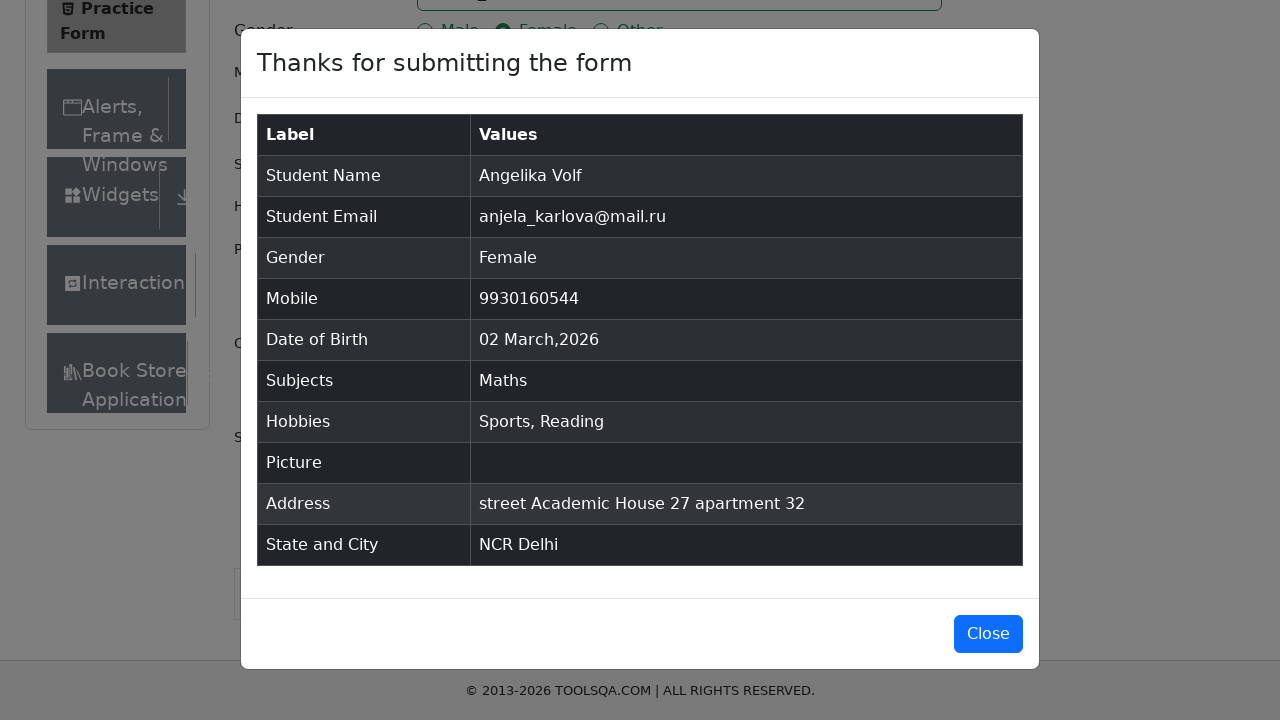